Tests file upload functionality on LeafGround's file upload page by clicking the upload button and uploading a test file using Playwright's native file chooser handling

Starting URL: https://www.leafground.com/file.xhtml

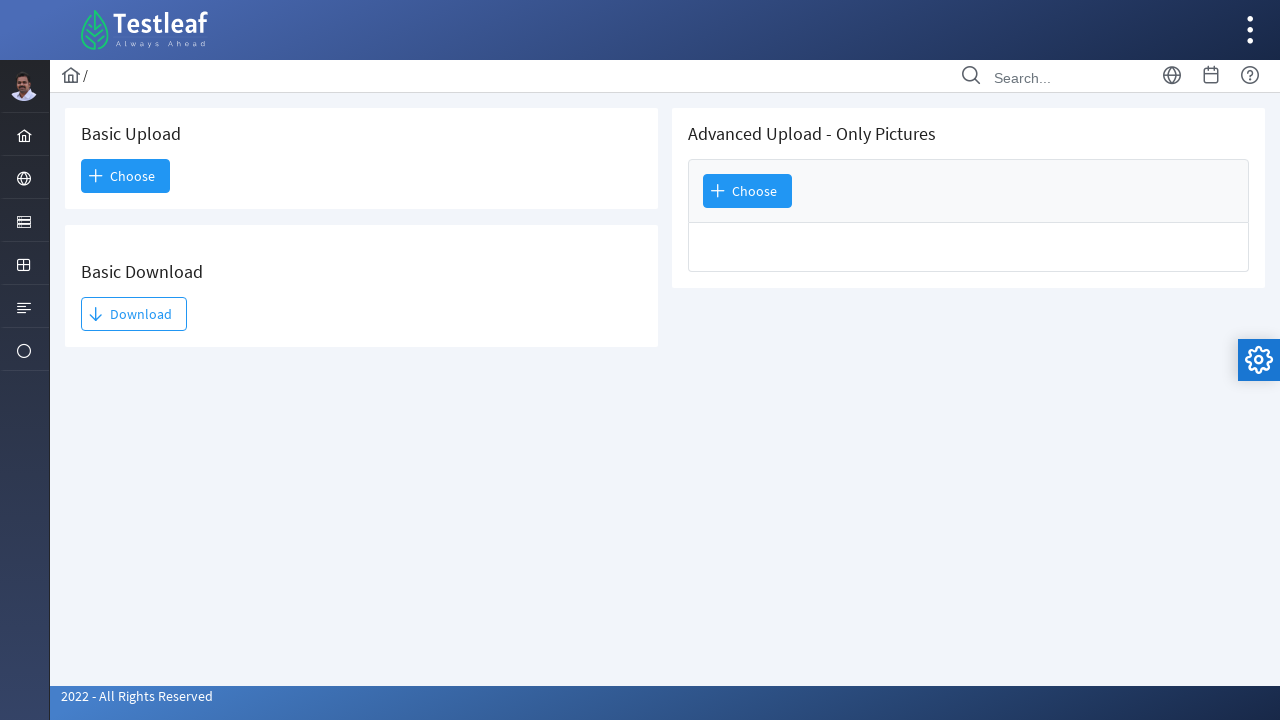

Upload button became visible
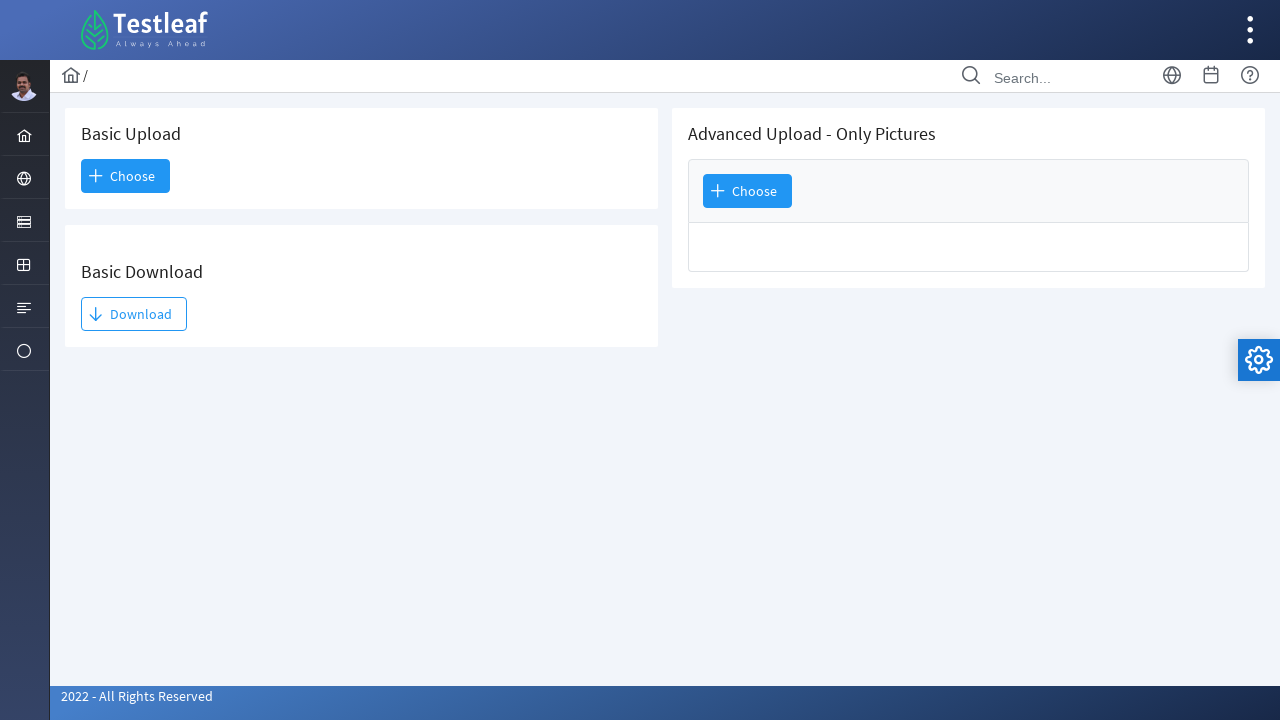

Clicked the upload button and file chooser dialog opened at (126, 176) on xpath=//span[contains(@class,'ui-button ui-widget')][1]
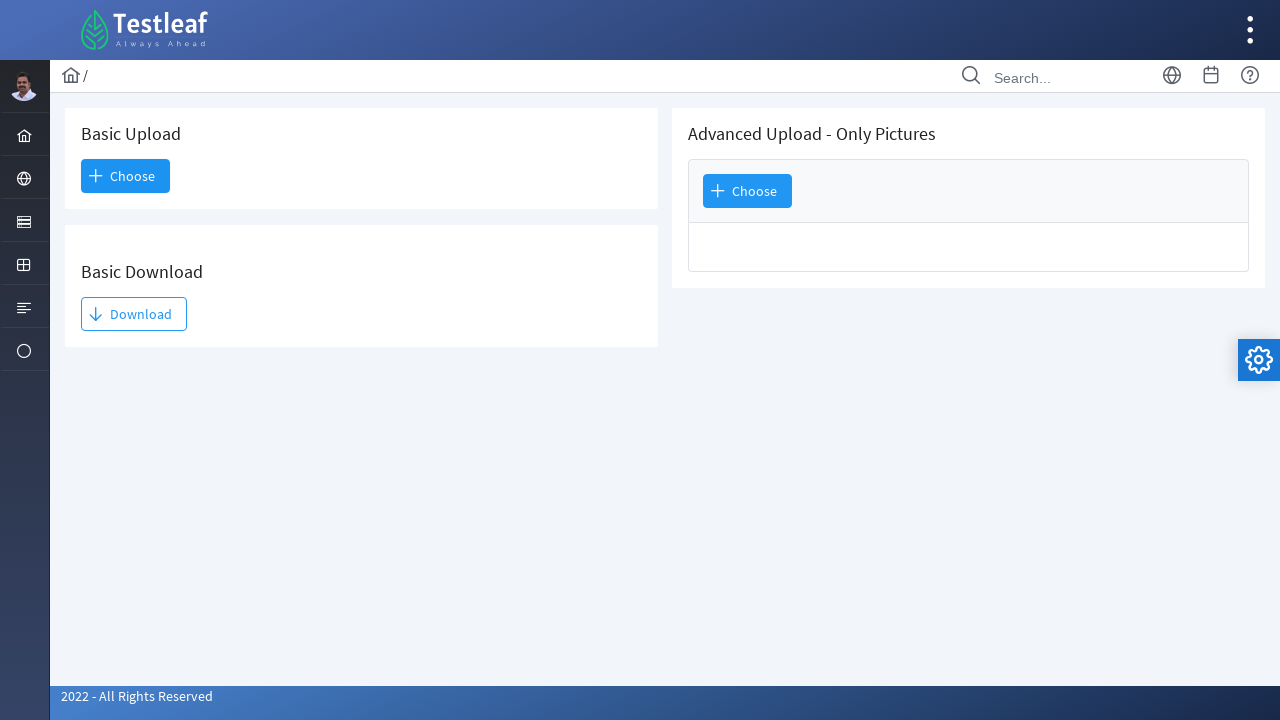

Created temporary test file for upload
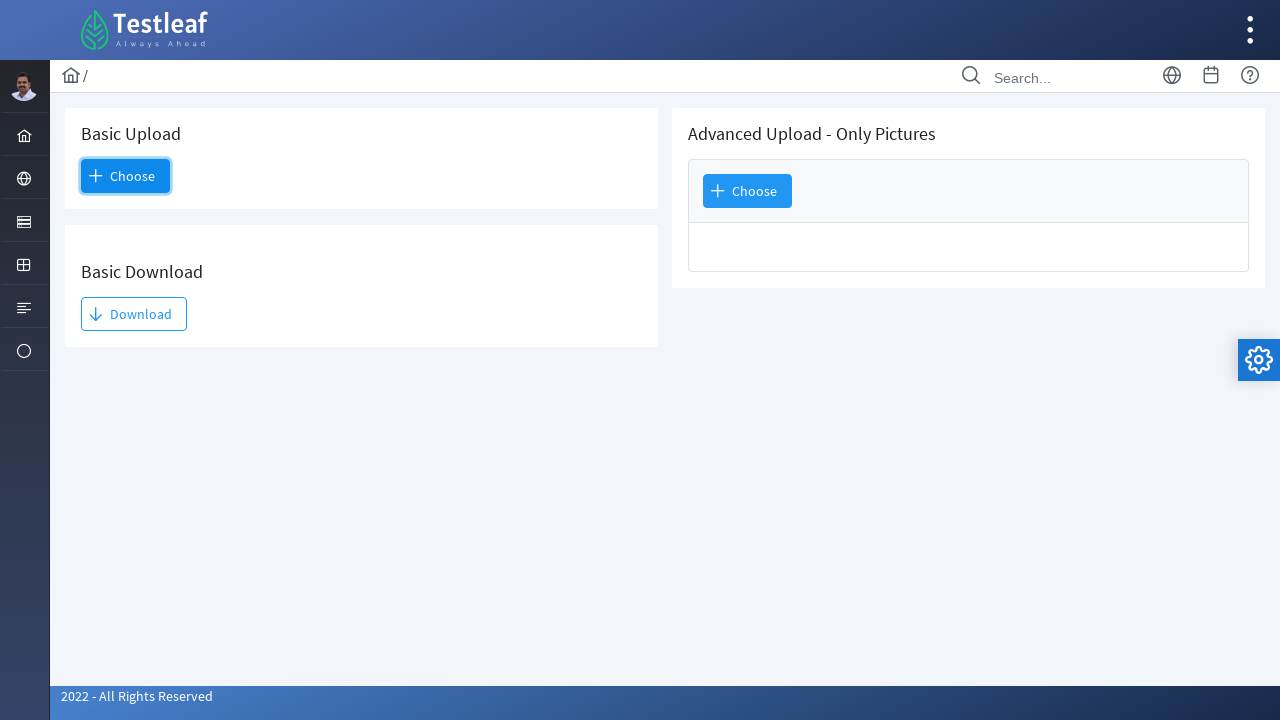

Selected test file in file chooser dialog
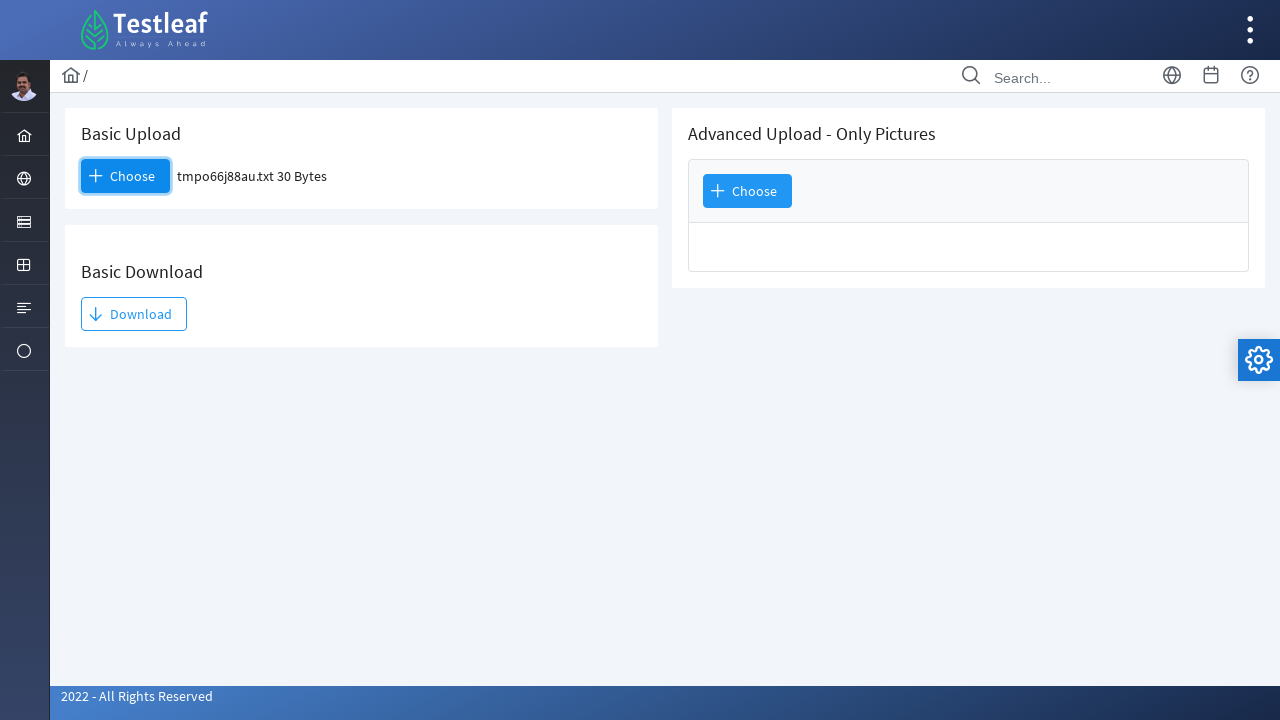

Deleted temporary test file from system
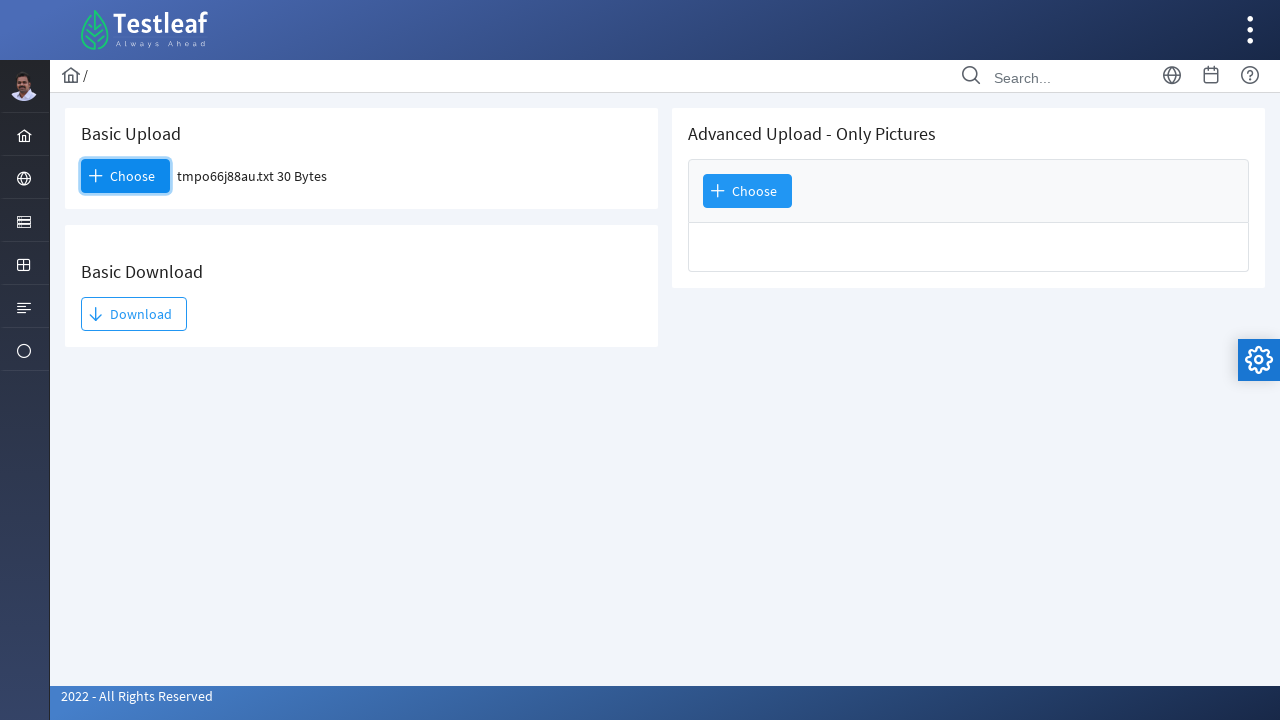

Upload processing completed after 2 second wait
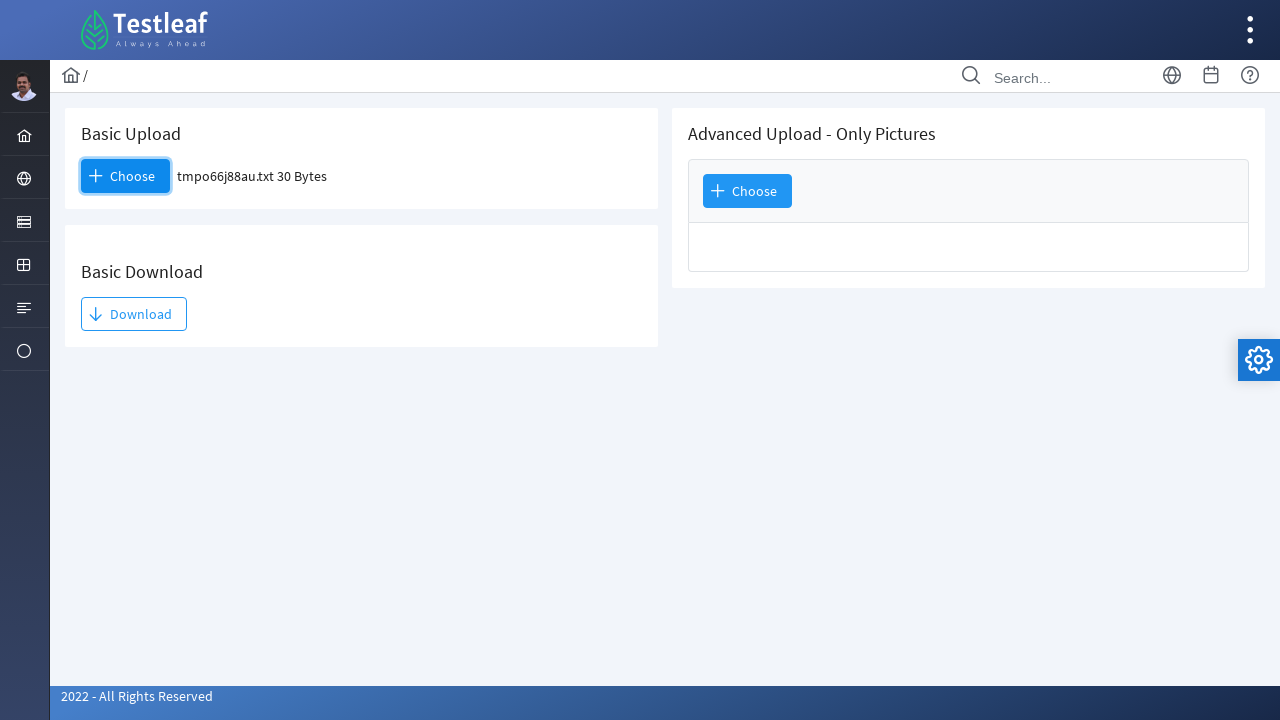

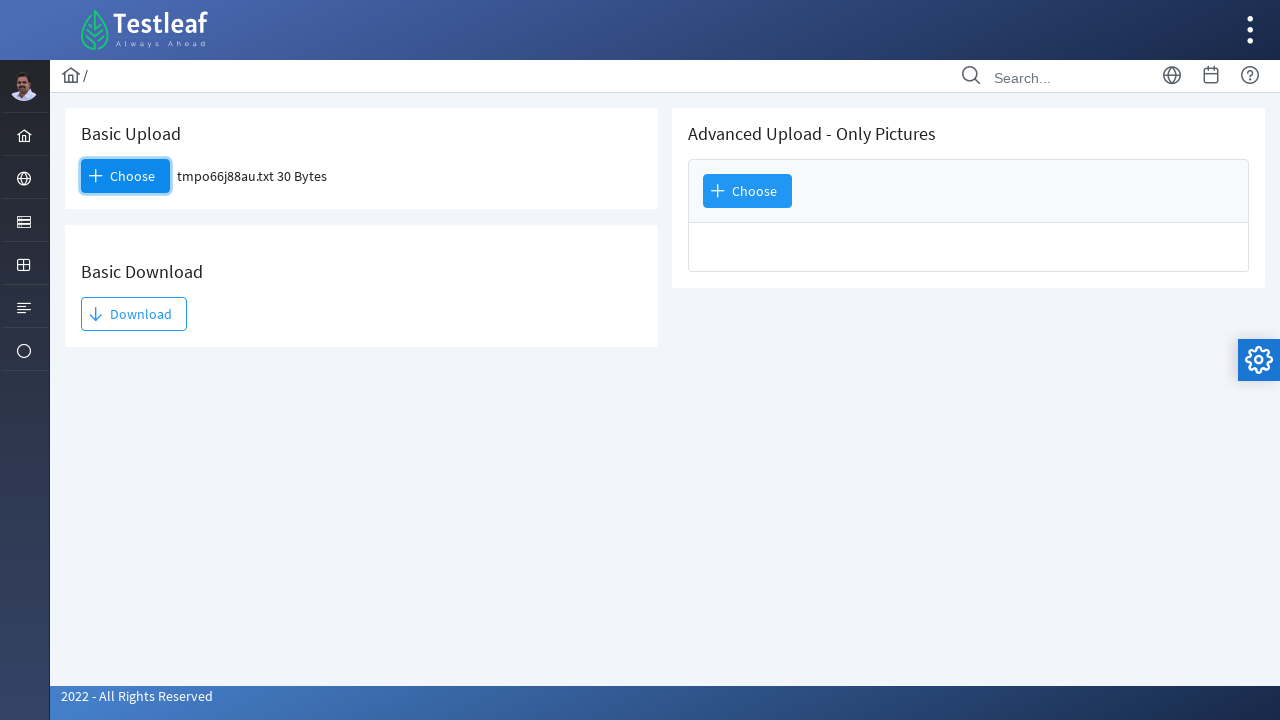